Tests JavaScript prompt dialog by clicking the prompt button, entering text, accepting, and verifying the entered text is displayed

Starting URL: https://the-internet.herokuapp.com/javascript_alerts

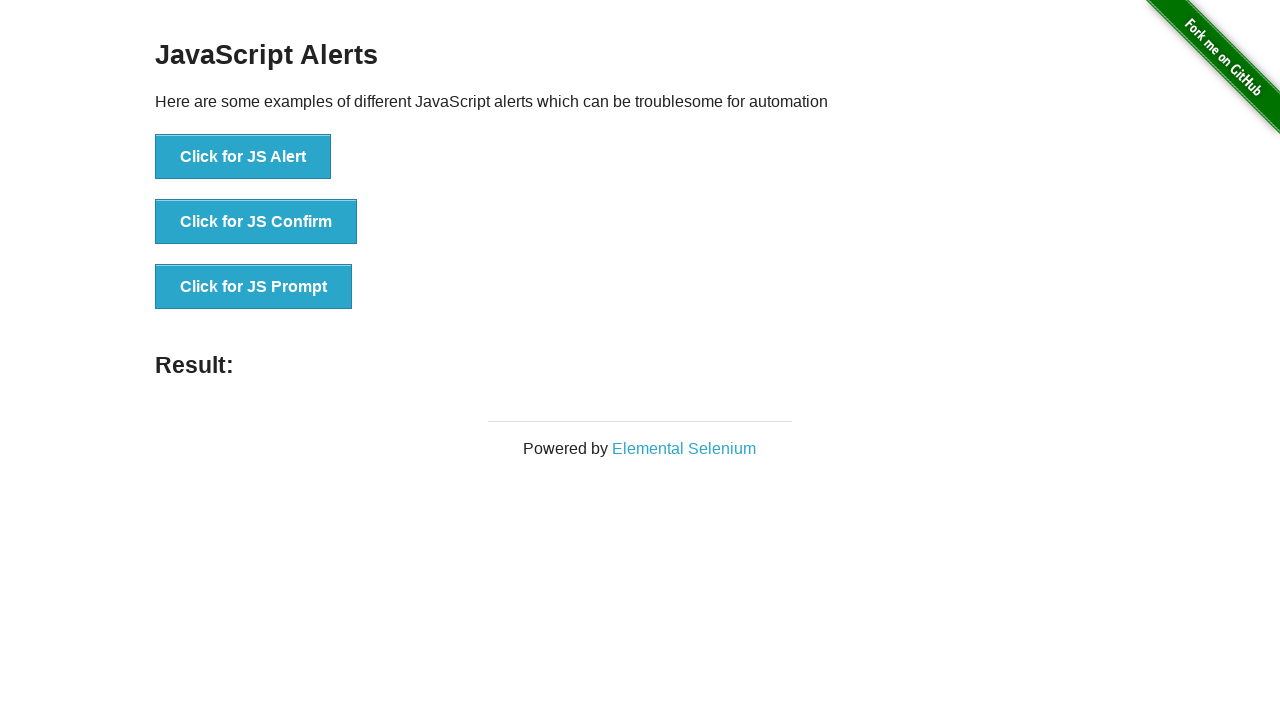

Set up dialog handler to accept prompt with text 'Hi guys!'
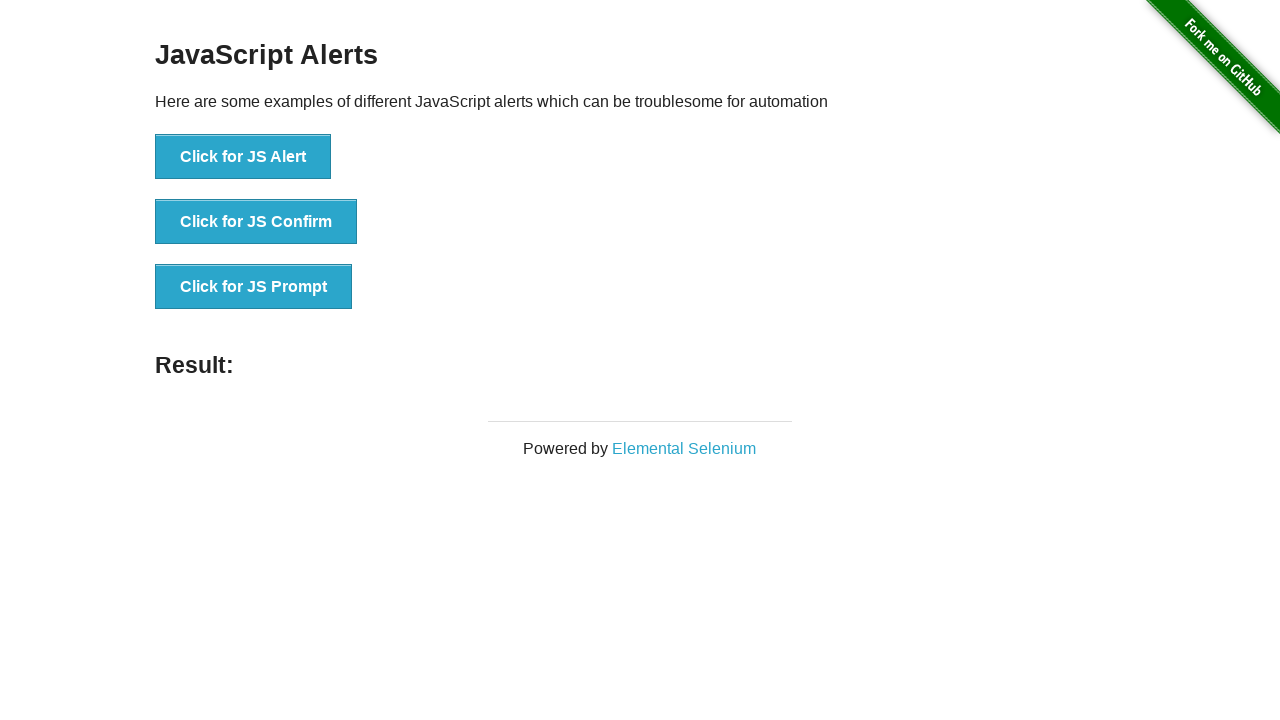

Clicked the JavaScript prompt button at (254, 287) on button[onclick='jsPrompt()']
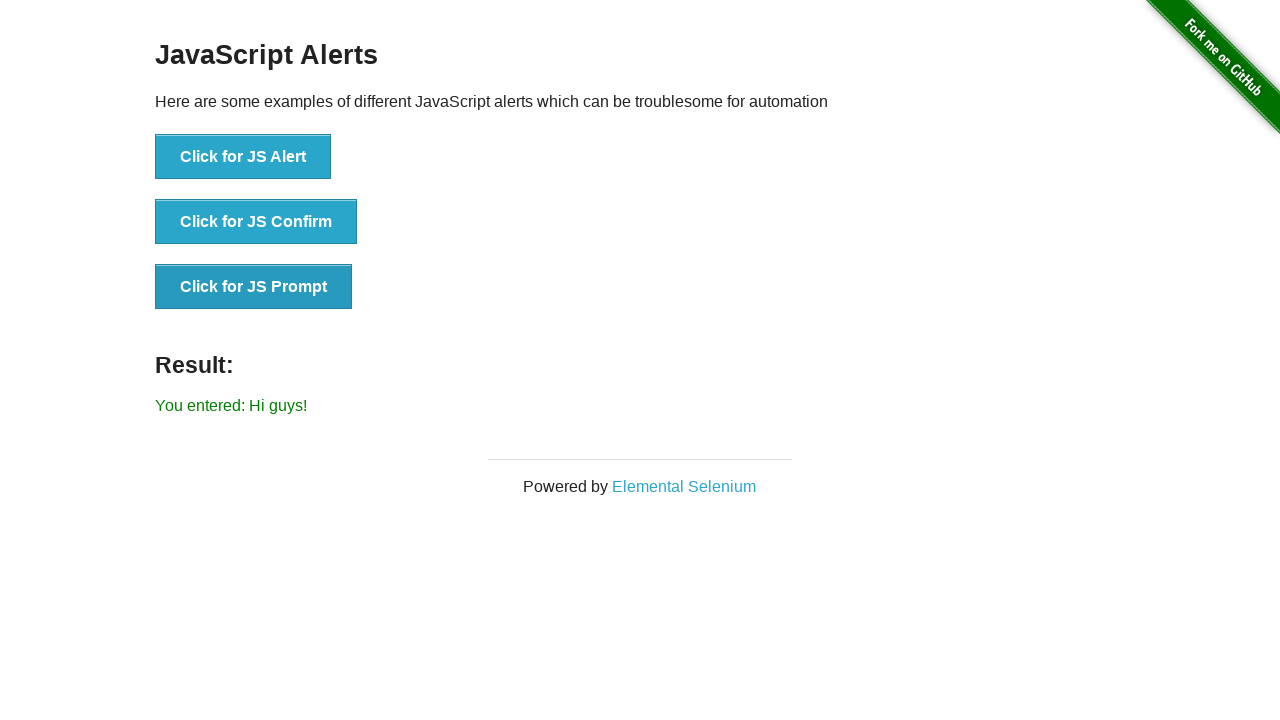

Result message element loaded
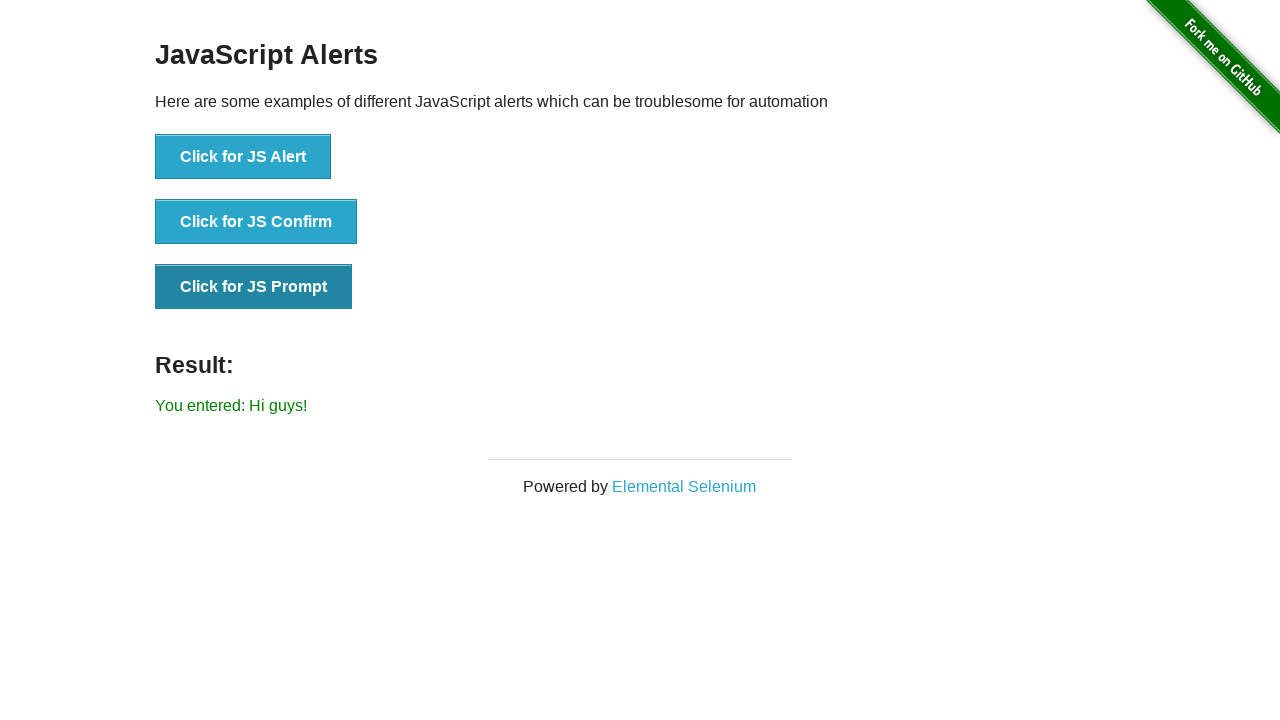

Retrieved result text from page
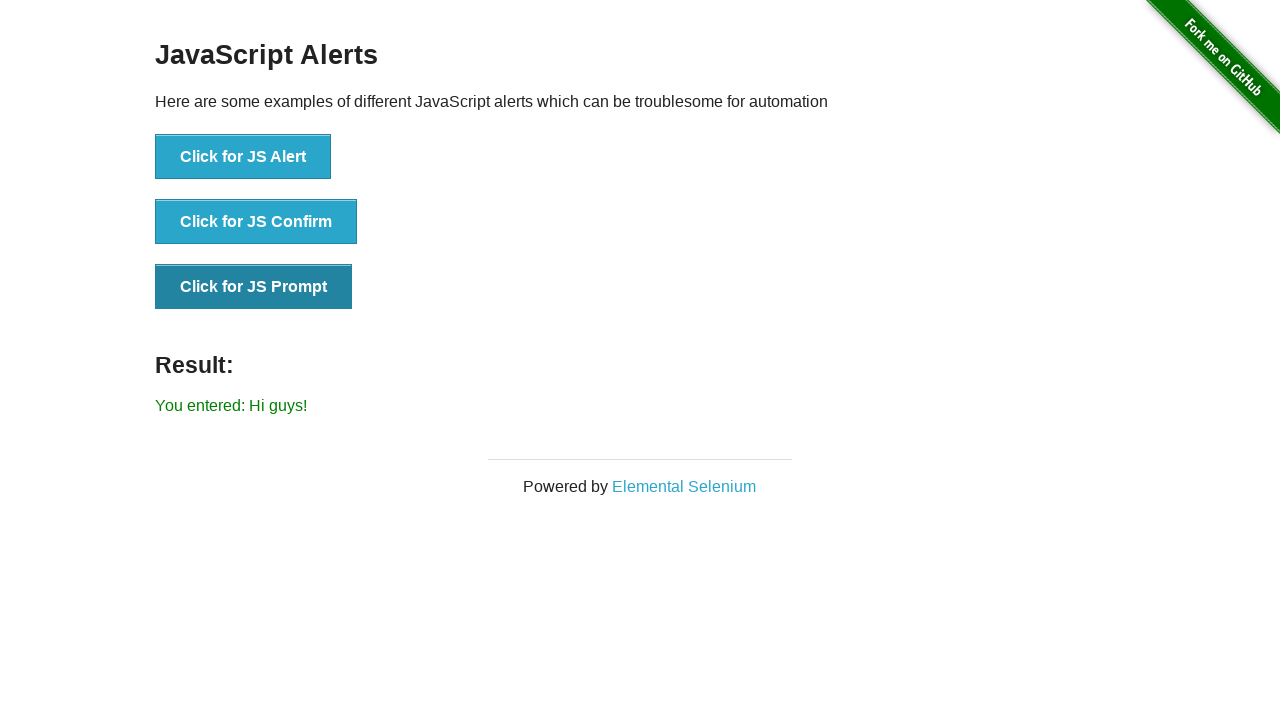

Verified entered text 'Hi guys!' is displayed in result message
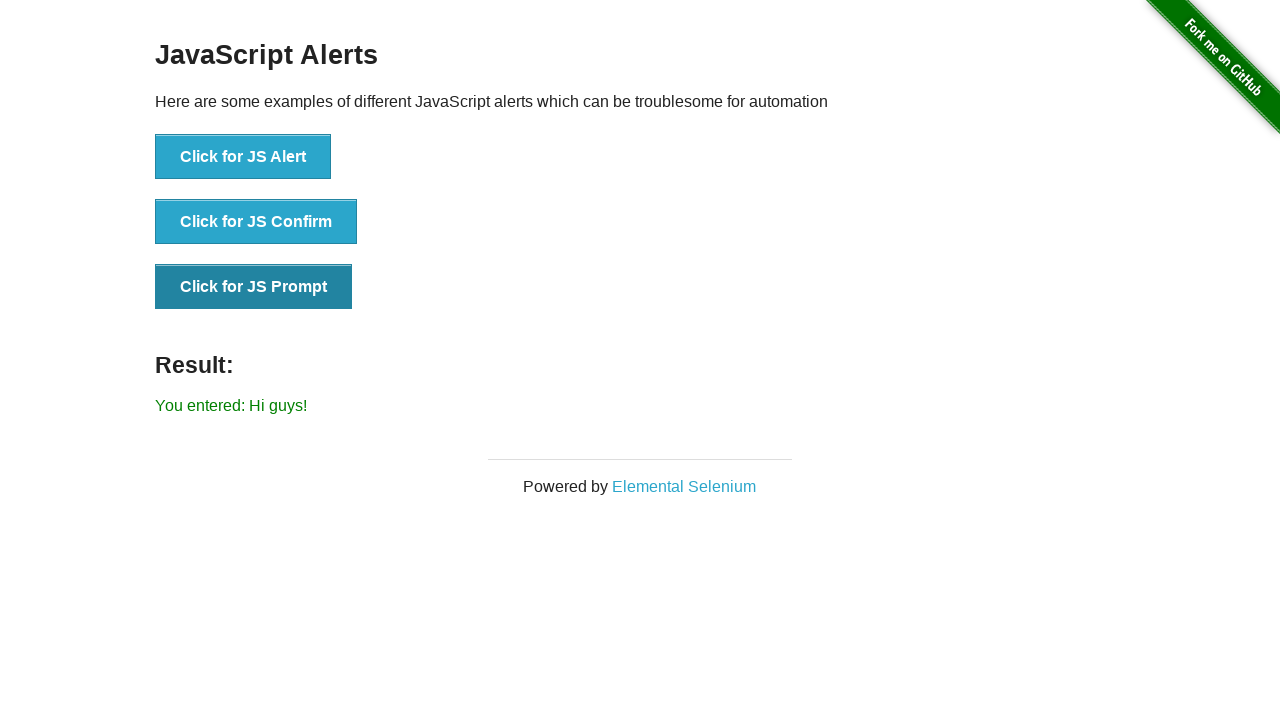

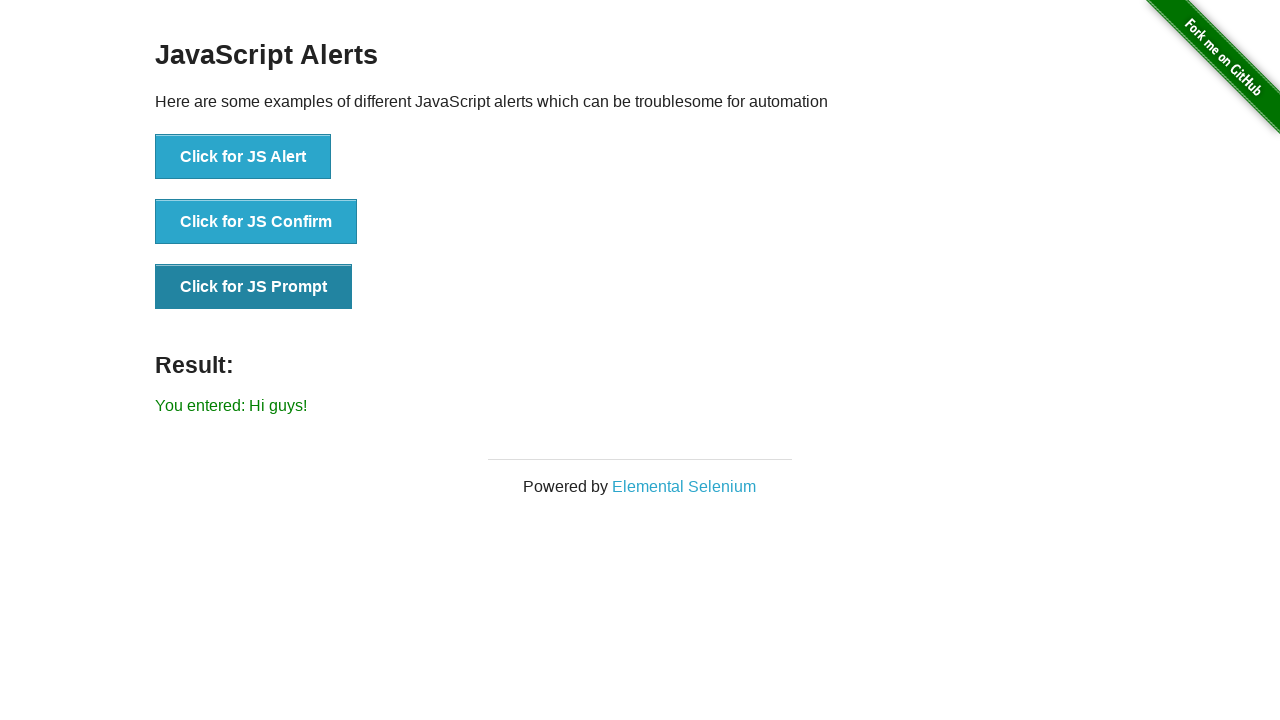